Clicks the Drag and Drop link under Chapter 3 and verifies the URL and page heading.

Starting URL: https://bonigarcia.dev/selenium-webdriver-java/

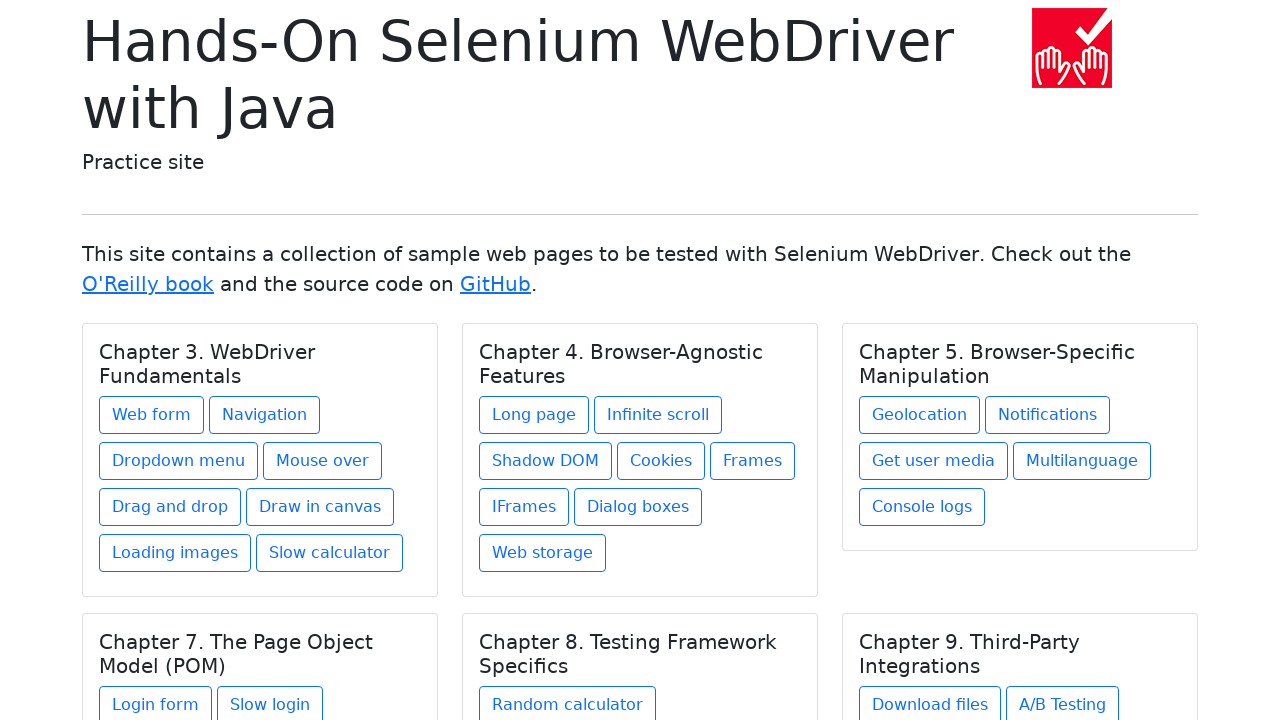

Clicked the Drag and Drop link under Chapter 3 at (170, 507) on xpath=//h5[text() = 'Chapter 3. WebDriver Fundamentals']/../a[contains(@href, 'd
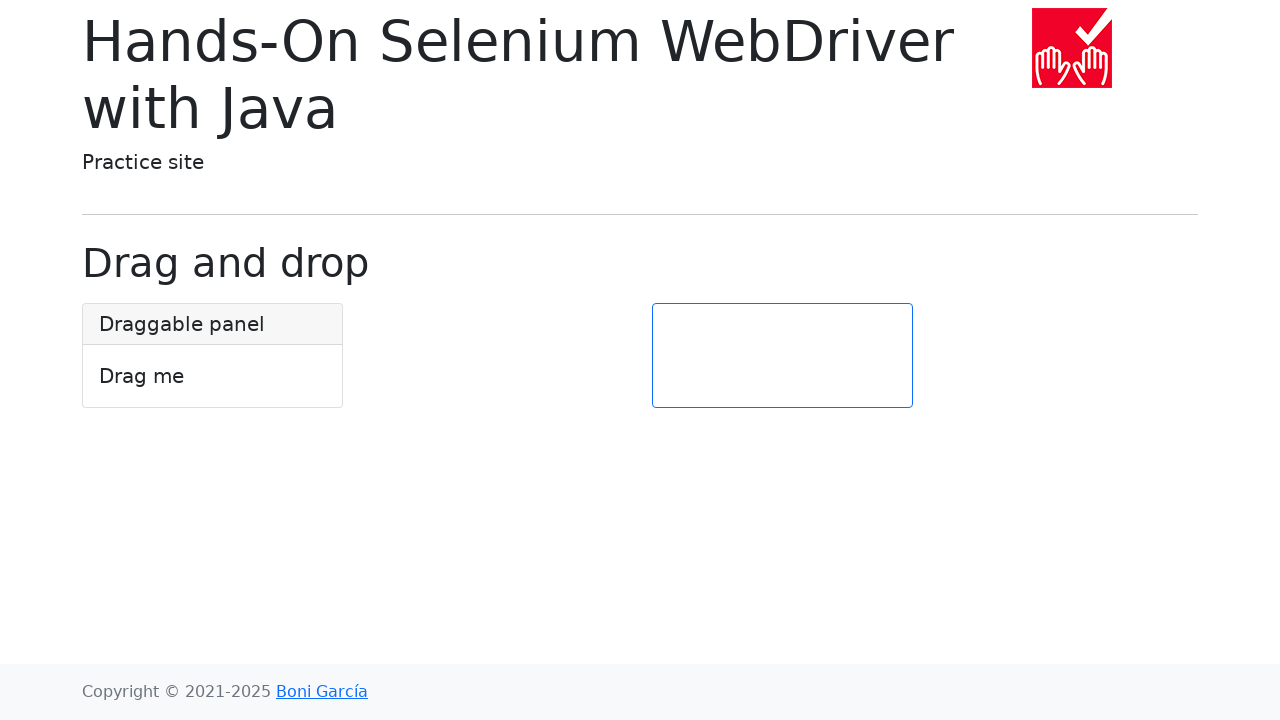

Waited for page title element to load
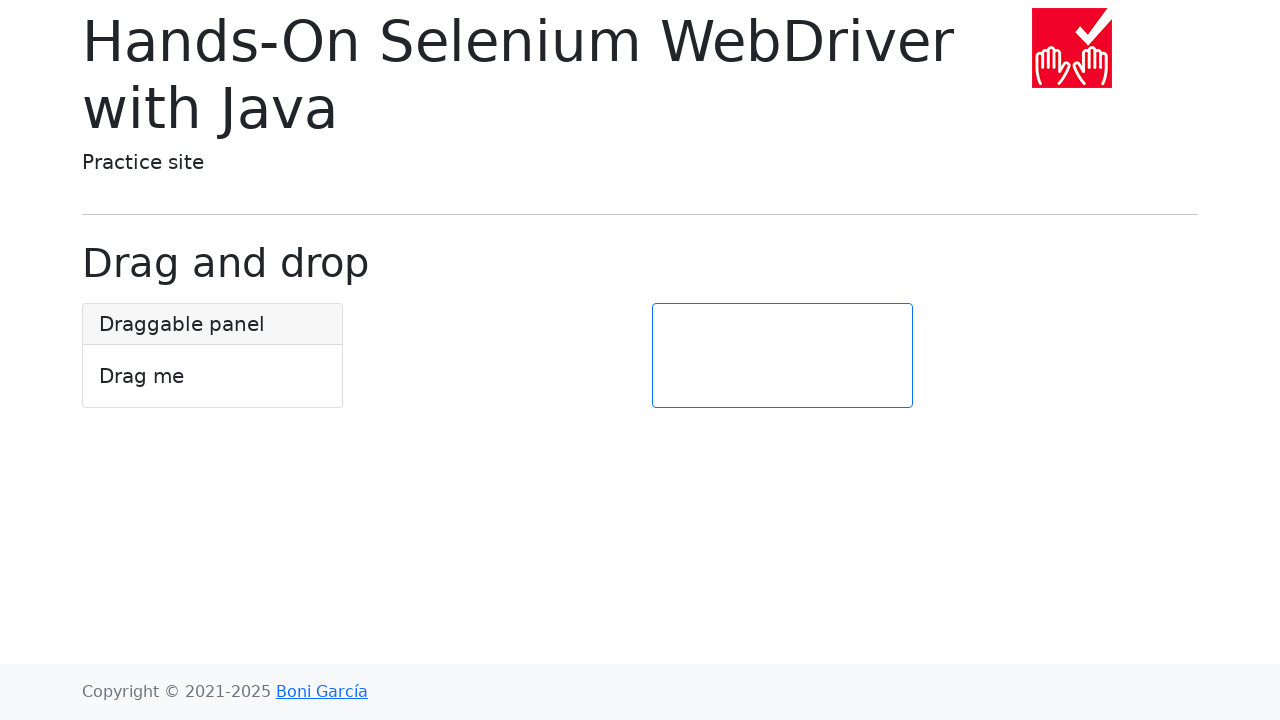

Verified URL is correct: https://bonigarcia.dev/selenium-webdriver-java/drag-and-drop.html
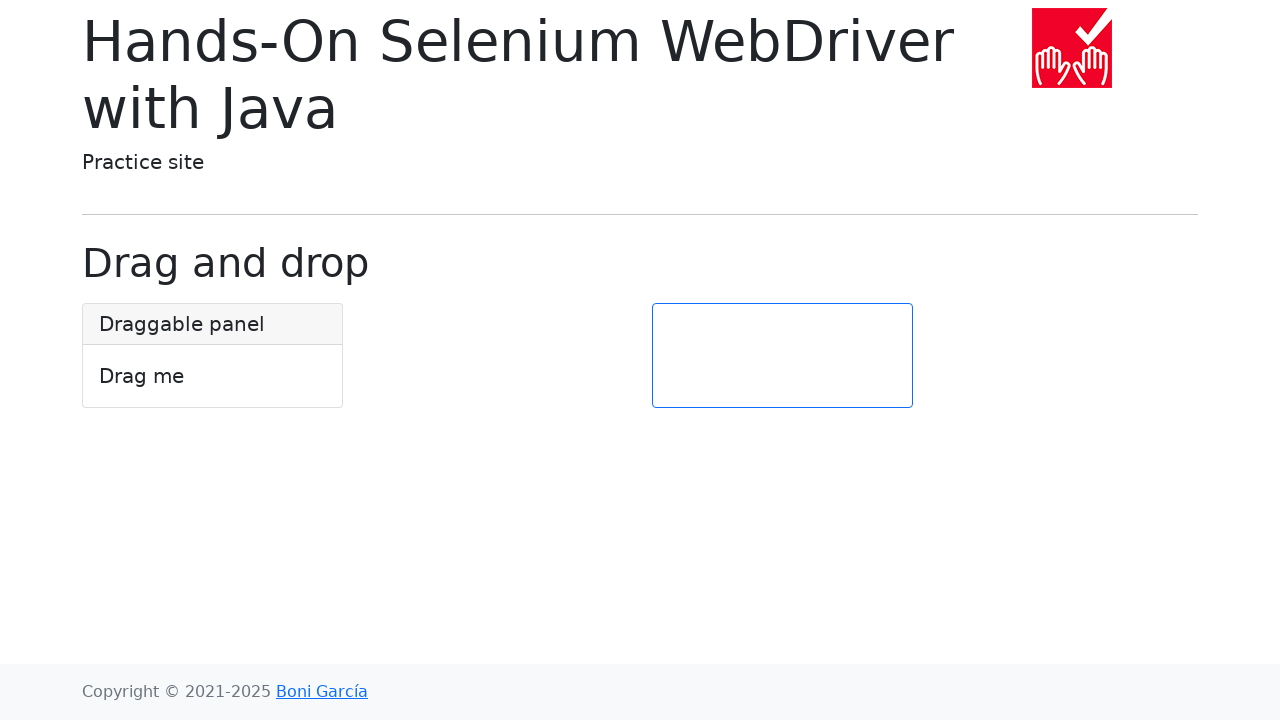

Verified page heading is 'Drag and drop'
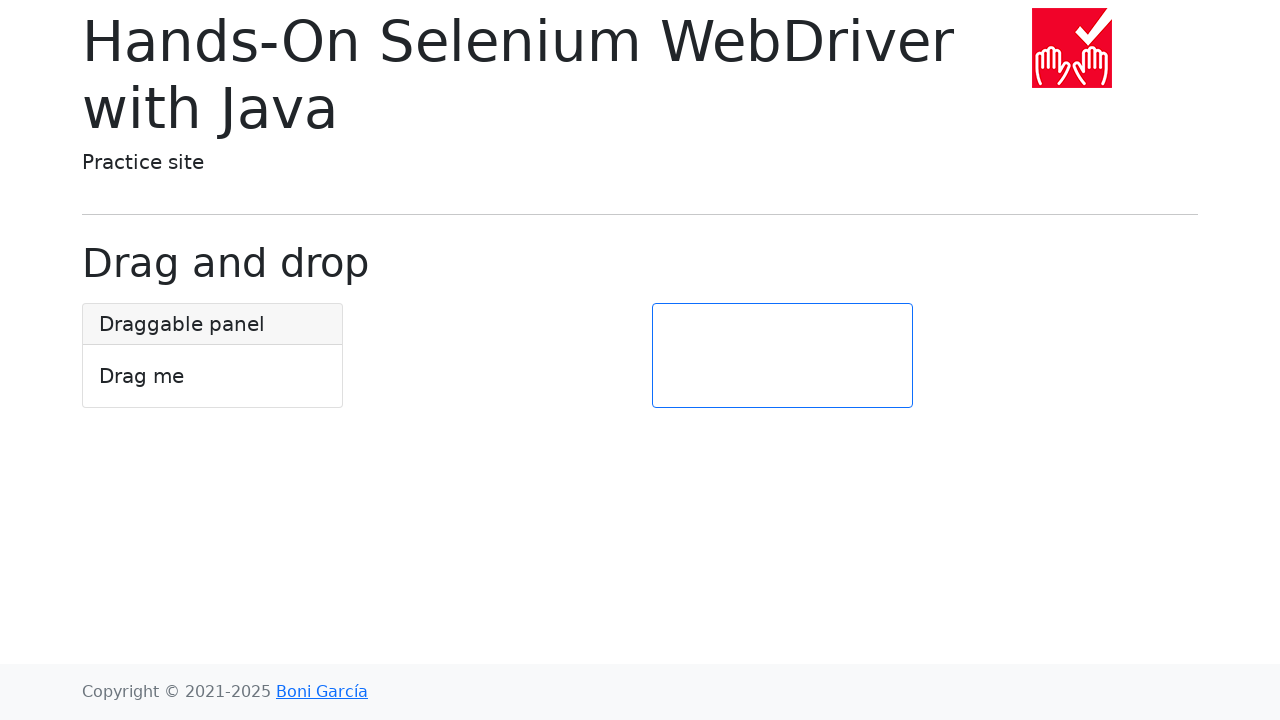

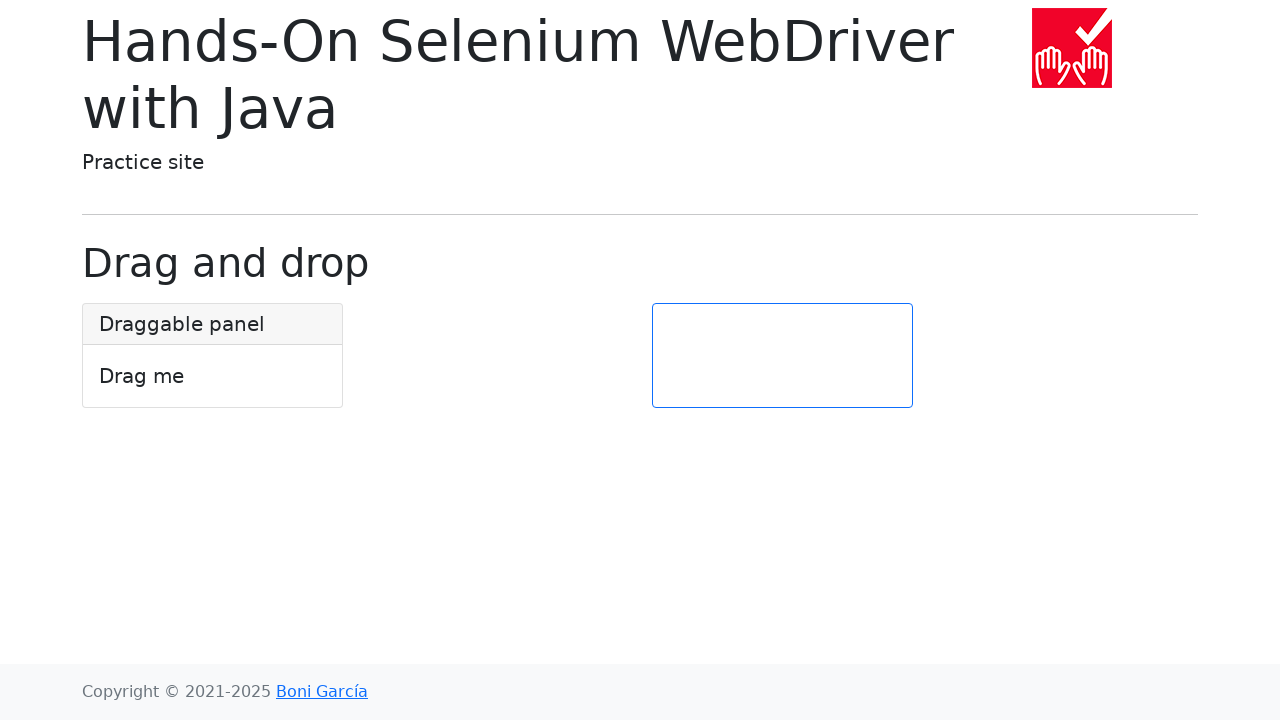